Tests a signup/registration form by filling in first name, last name, and email fields, then submitting the form

Starting URL: https://secure-retreat-92358.herokuapp.com/

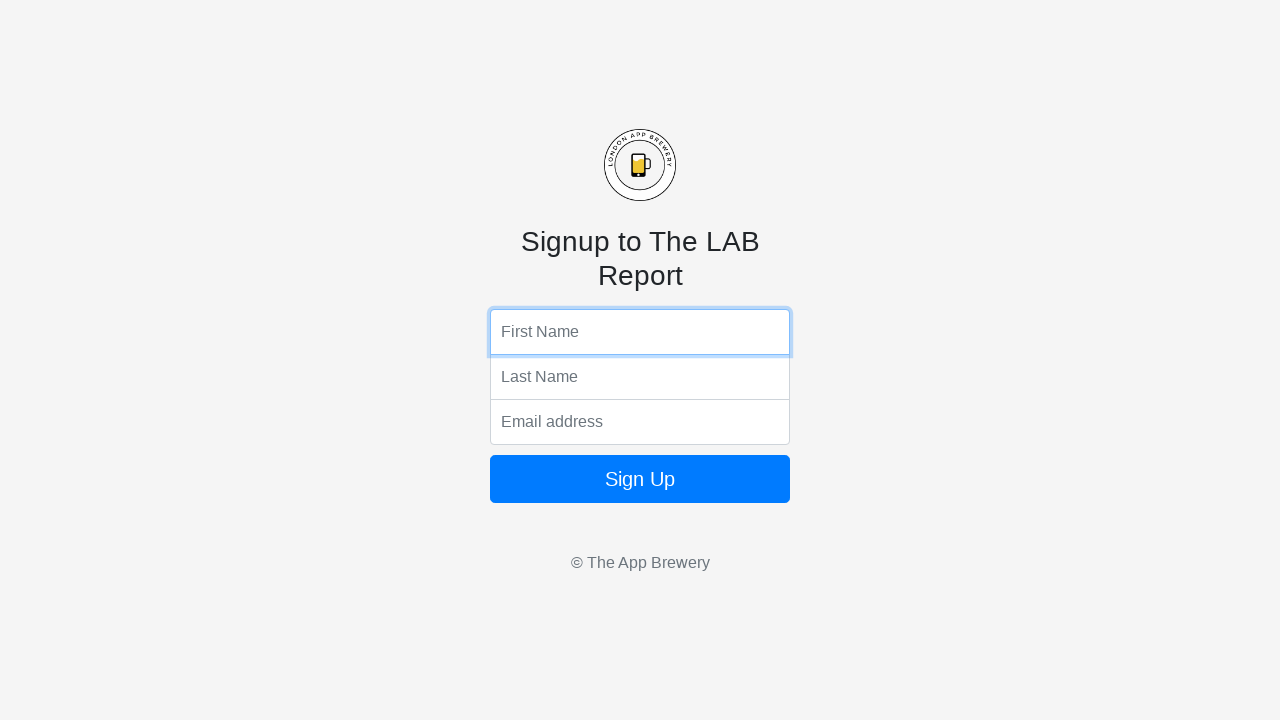

Navigated to signup form page
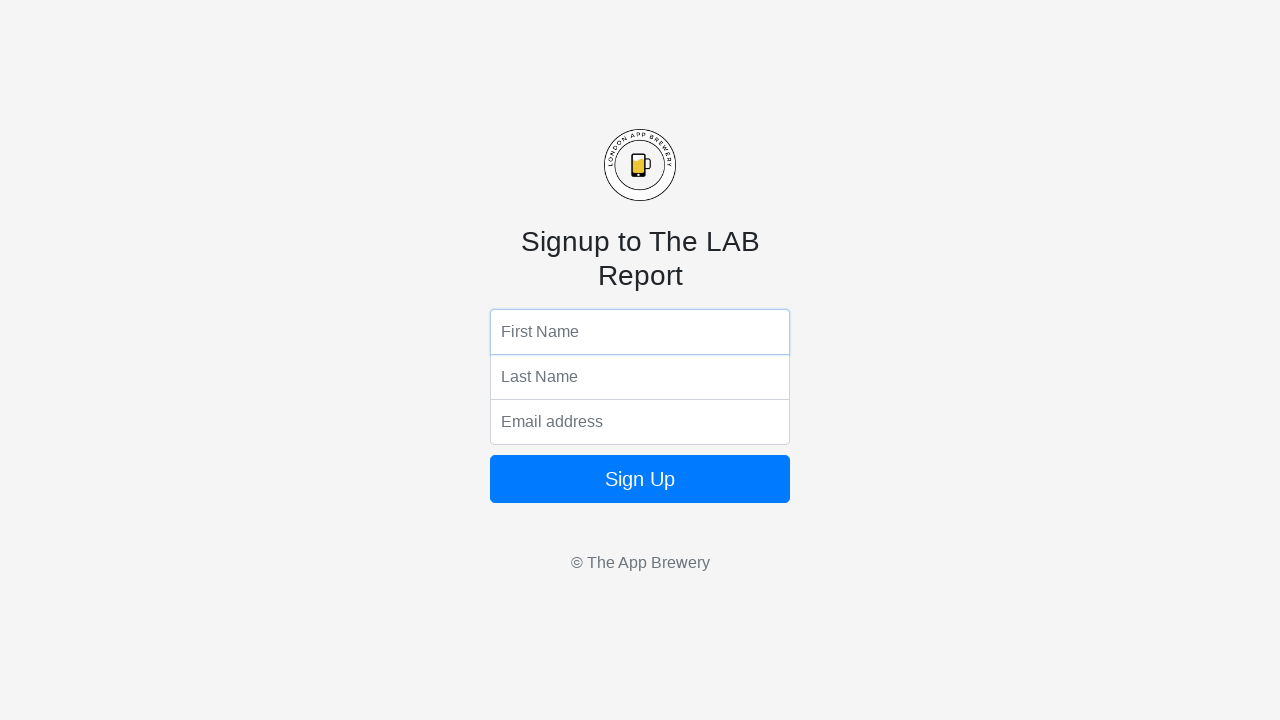

Filled first name field with 'Marcus' on input[name='fName']
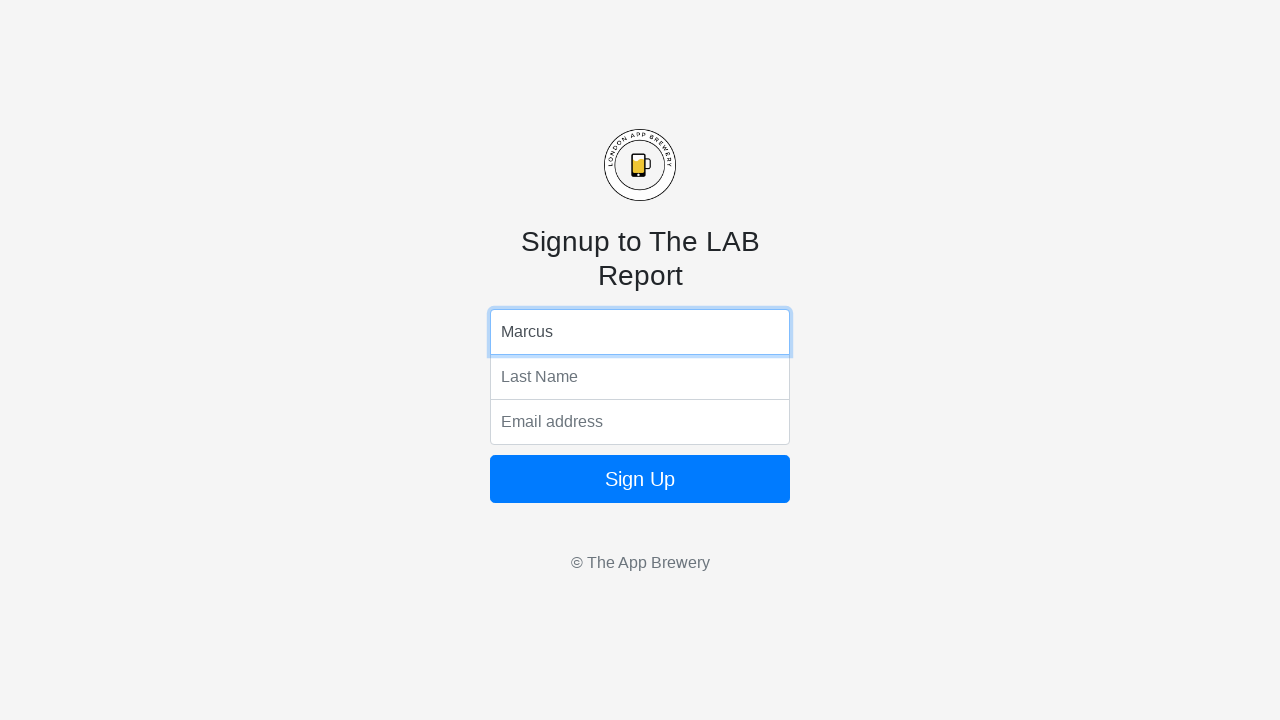

Filled last name field with 'Thompson' on input[name='lName']
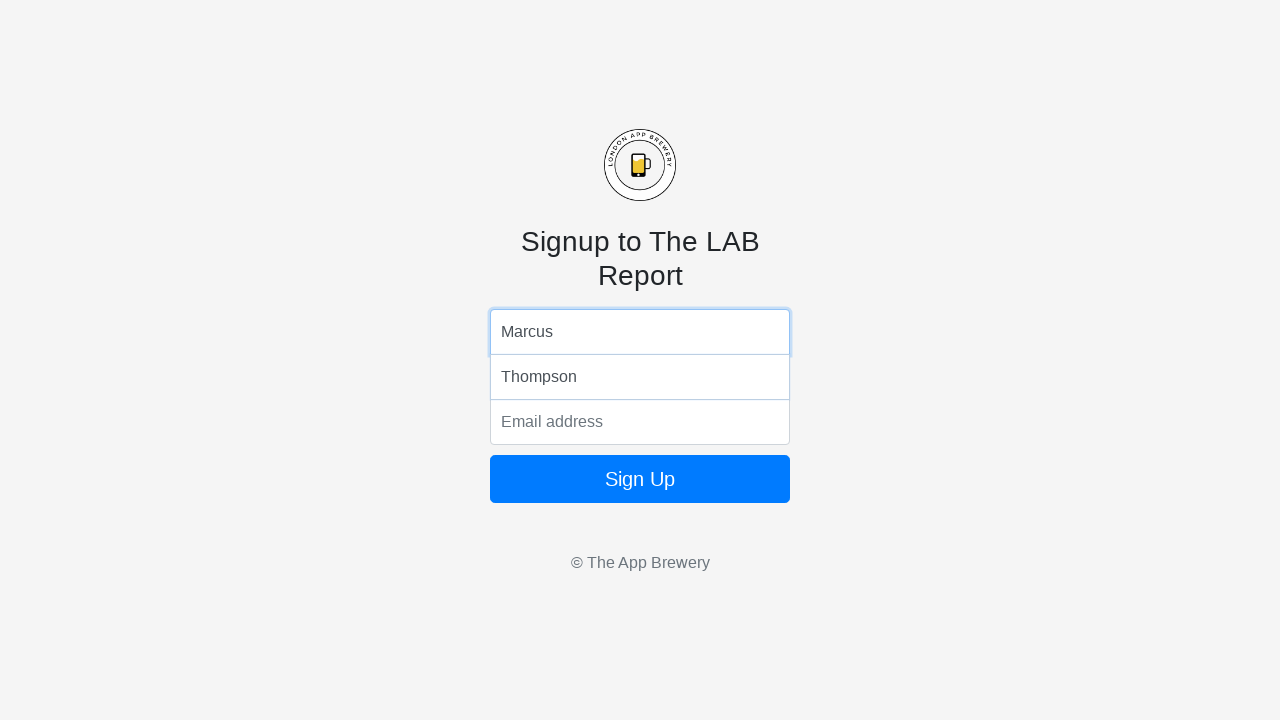

Filled email field with 'marcus.thompson@example.com' on input[name='email']
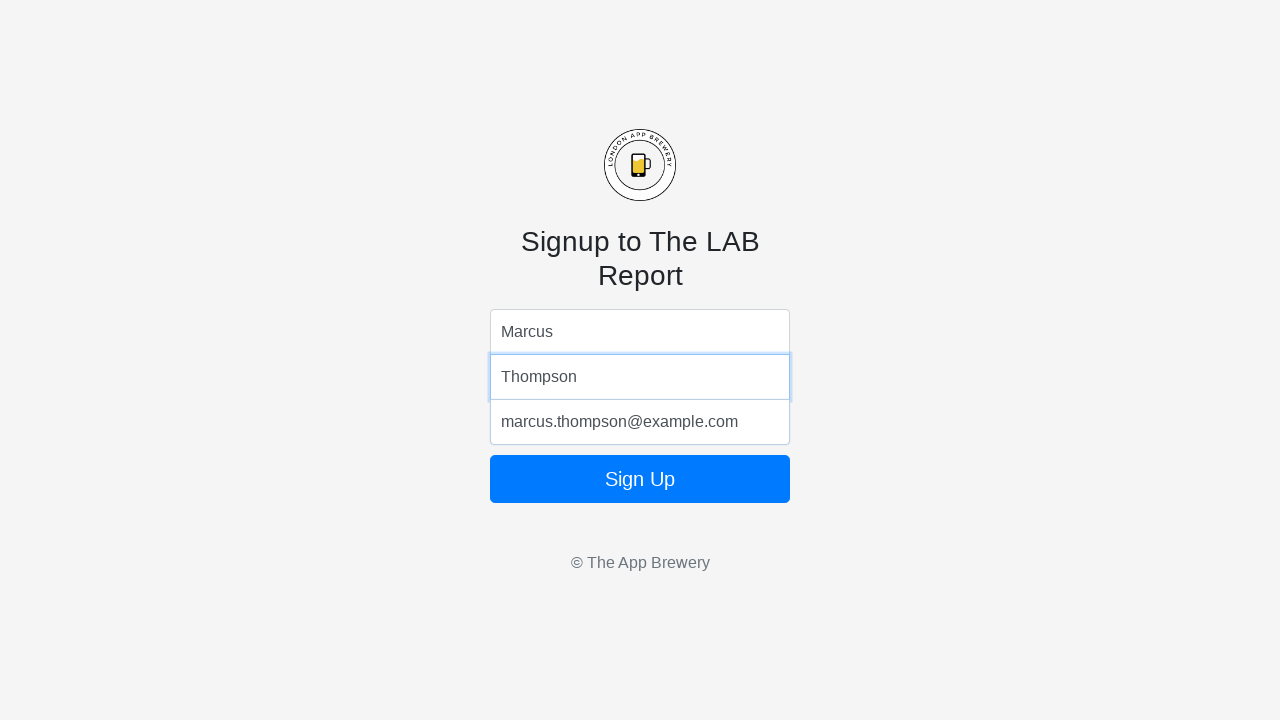

Clicked submit button to complete form submission at (640, 479) on button
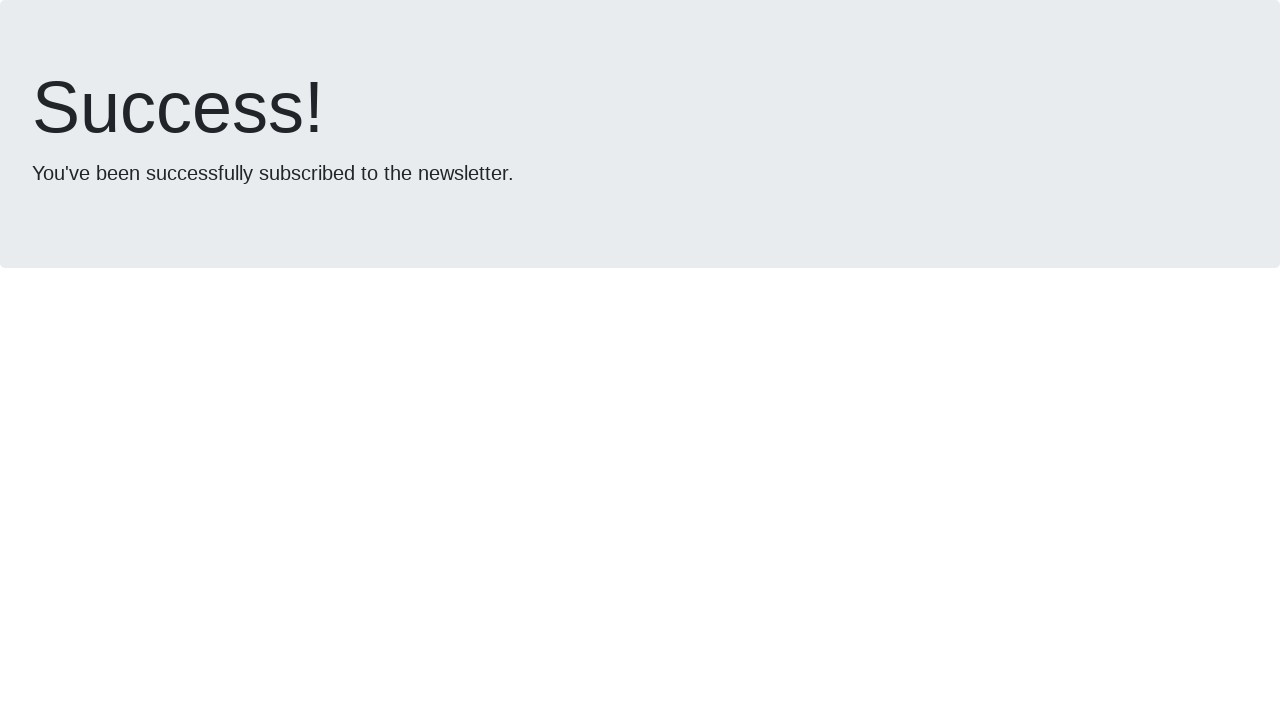

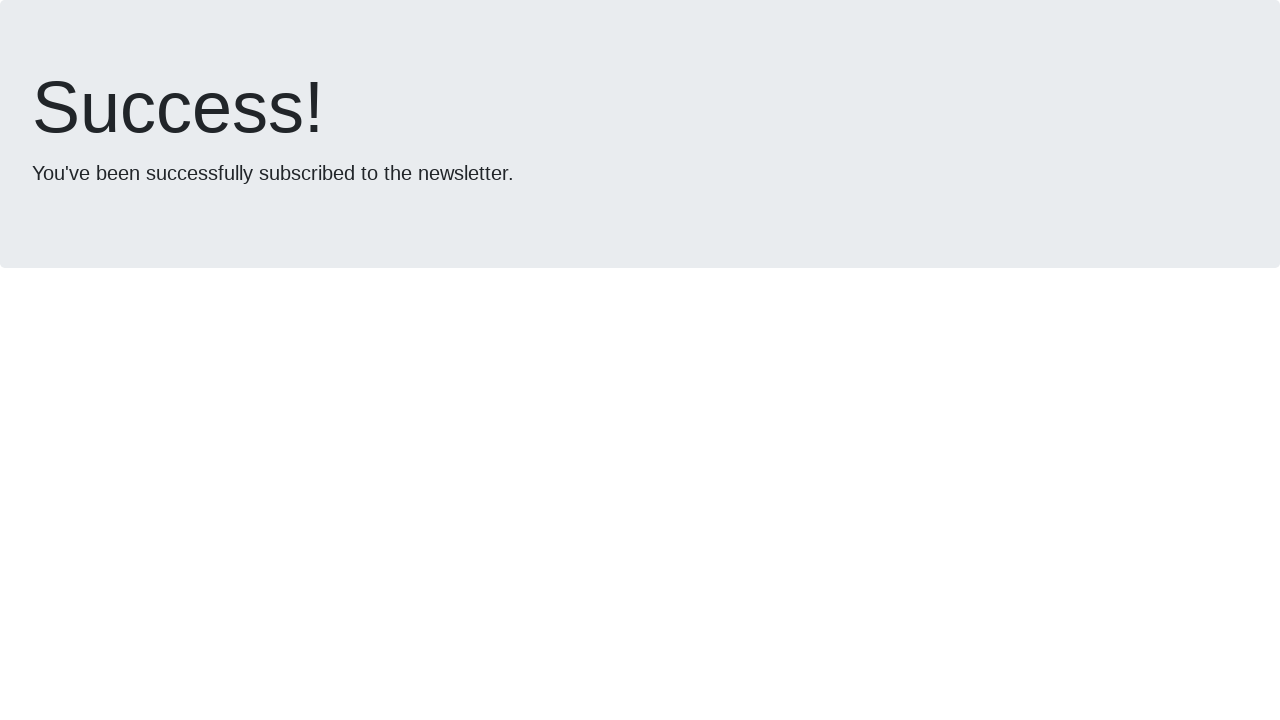